Tests the search functionality on Jisho.org Japanese dictionary by entering a search term and submitting the search form, then waiting for results to load.

Starting URL: http://www.jisho.org

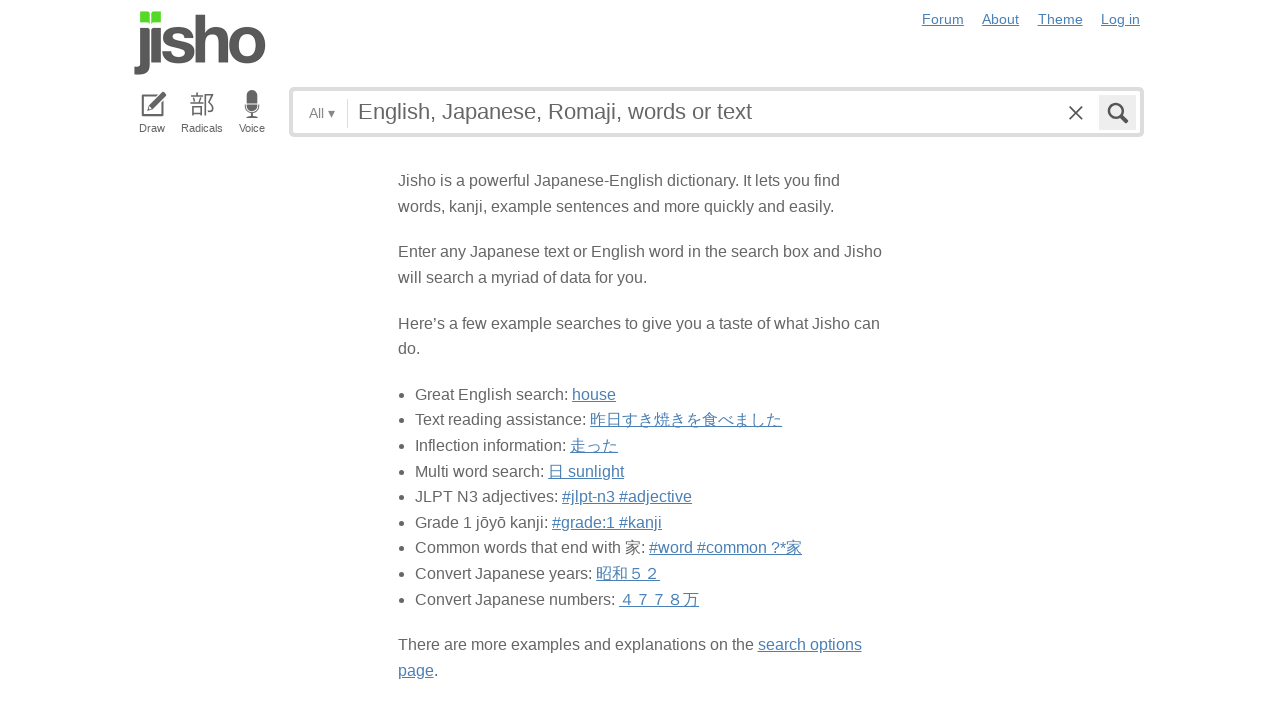

Filled search field with 'sakura' on input[name='keyword']
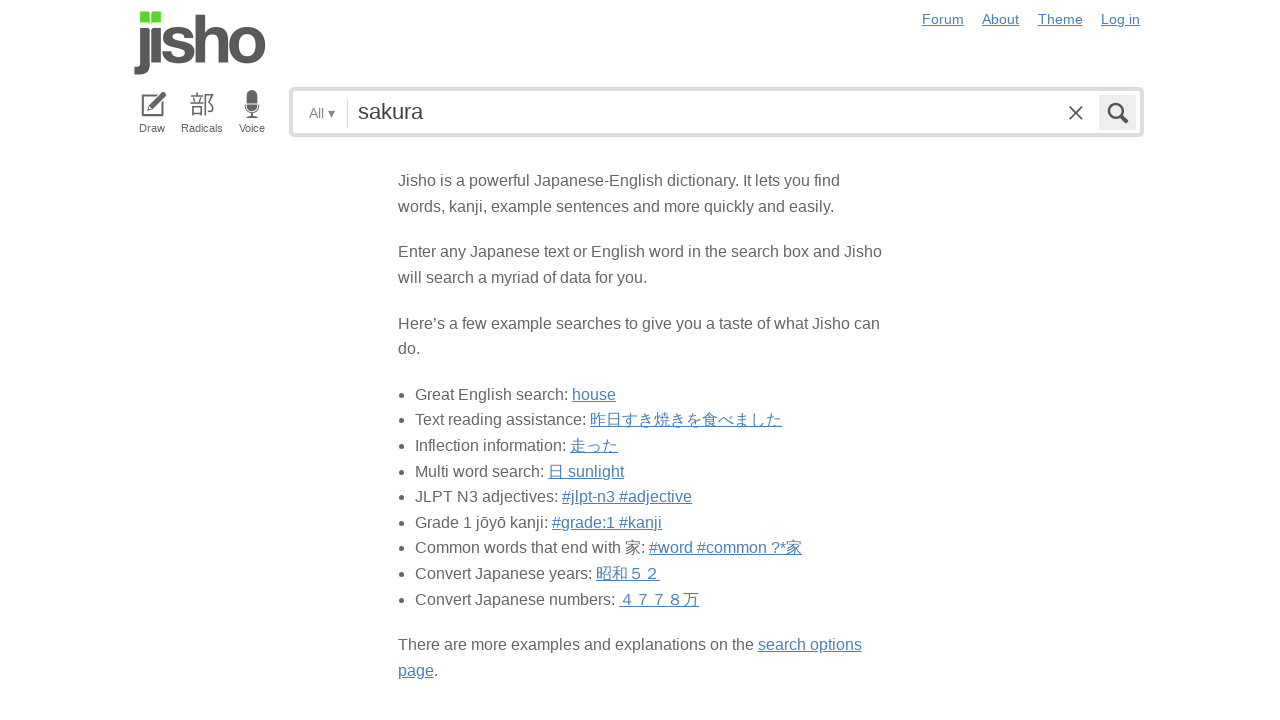

Pressed Enter to submit search form on input[name='keyword']
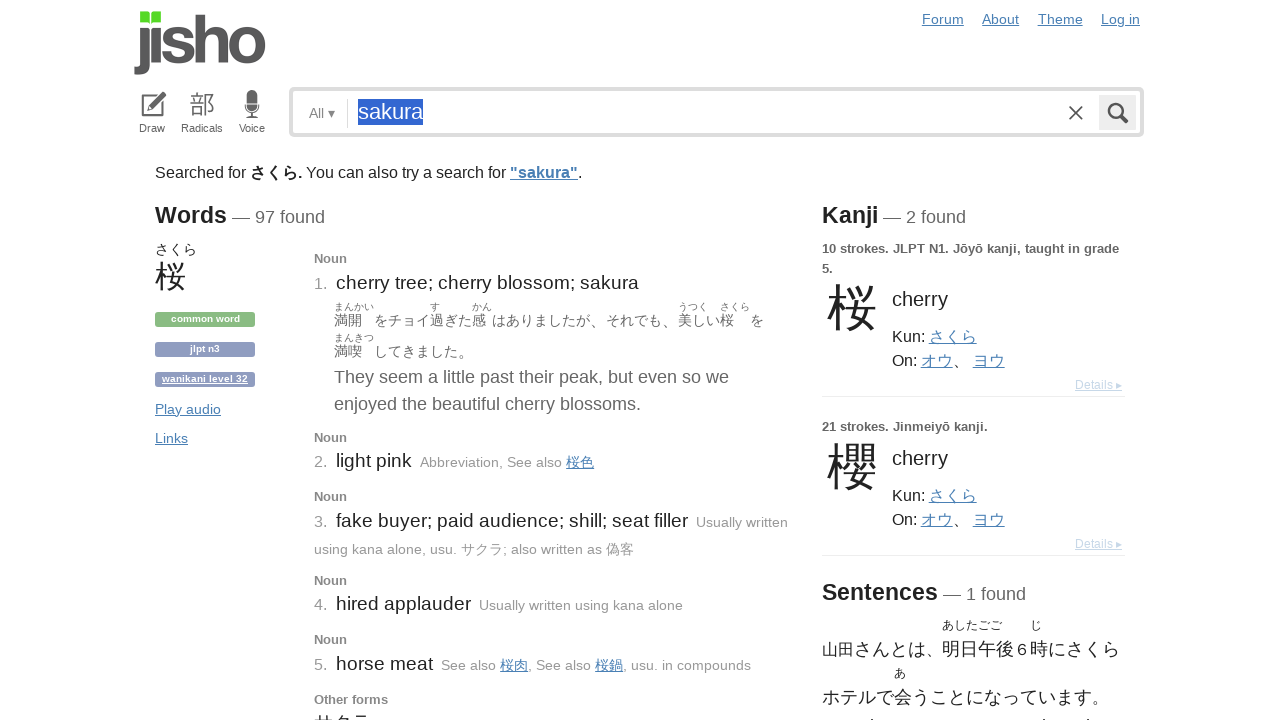

Search results loaded successfully
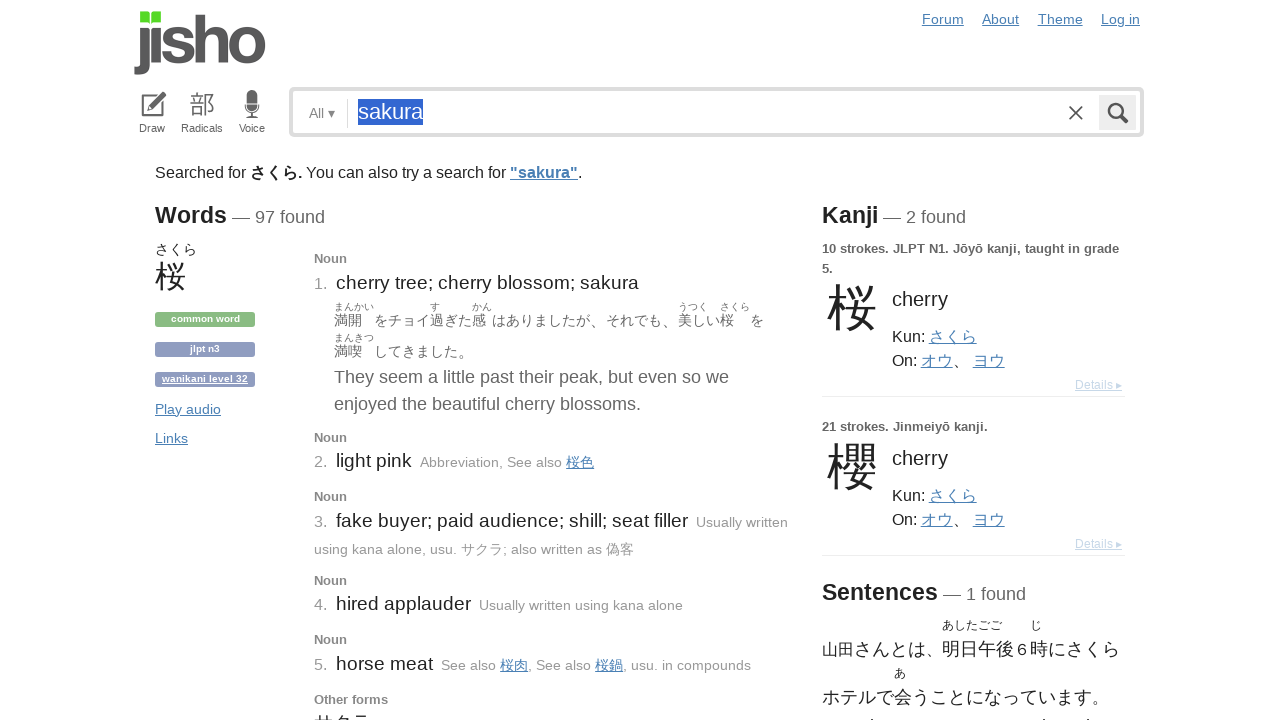

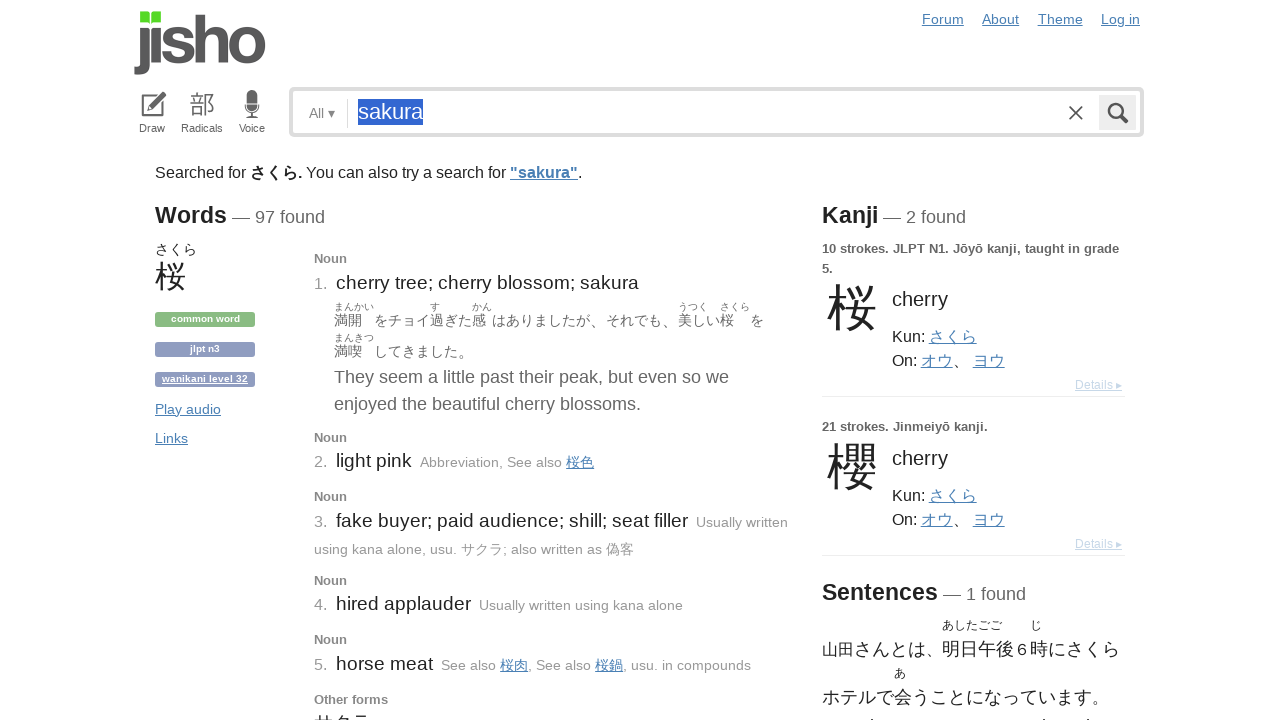